Tests forum registration with an already existing username and verifies the error message

Starting URL: https://sportsport.ba/

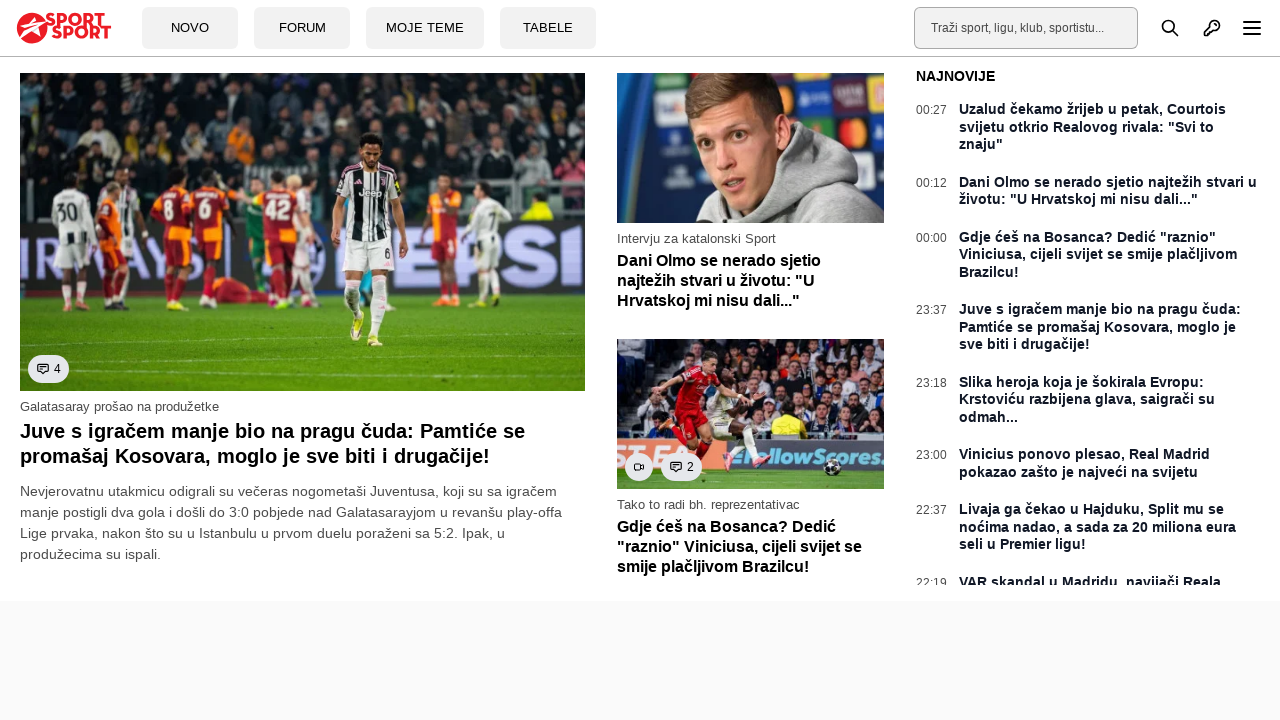

Clicked on Forum button at (302, 28) on a[data-tb-region='Btn:Forum']
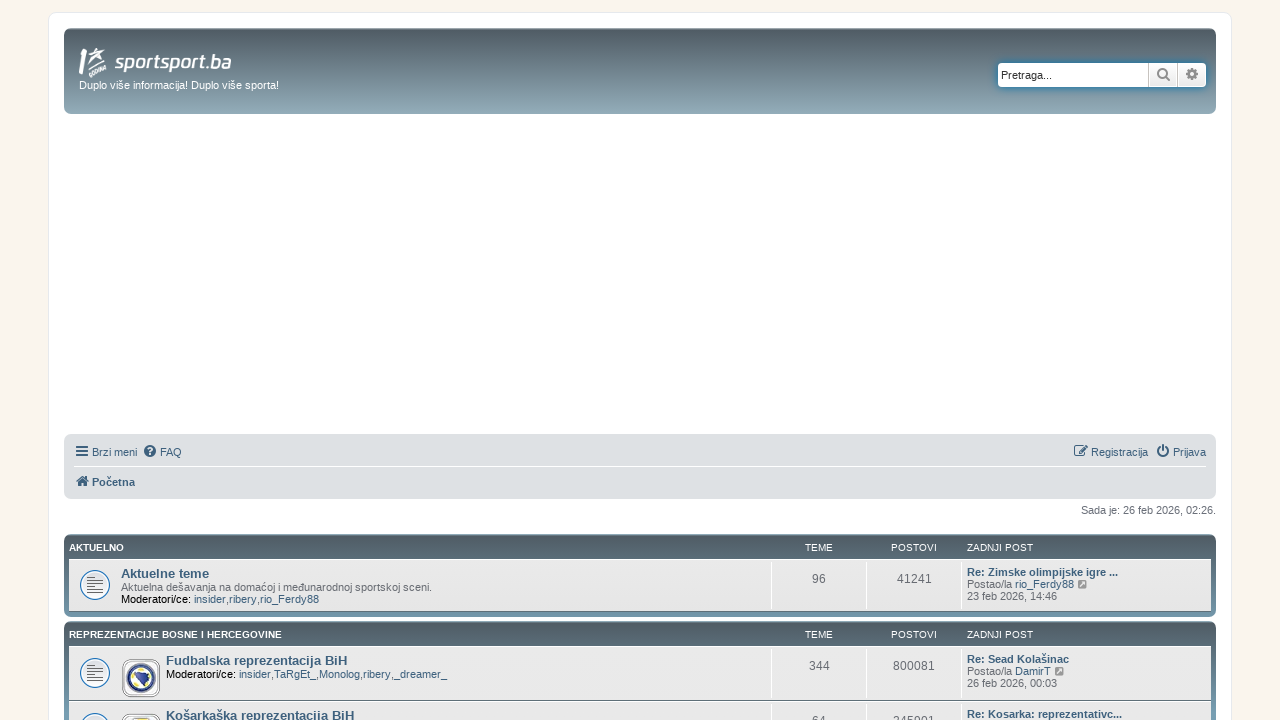

Forum registration link became visible
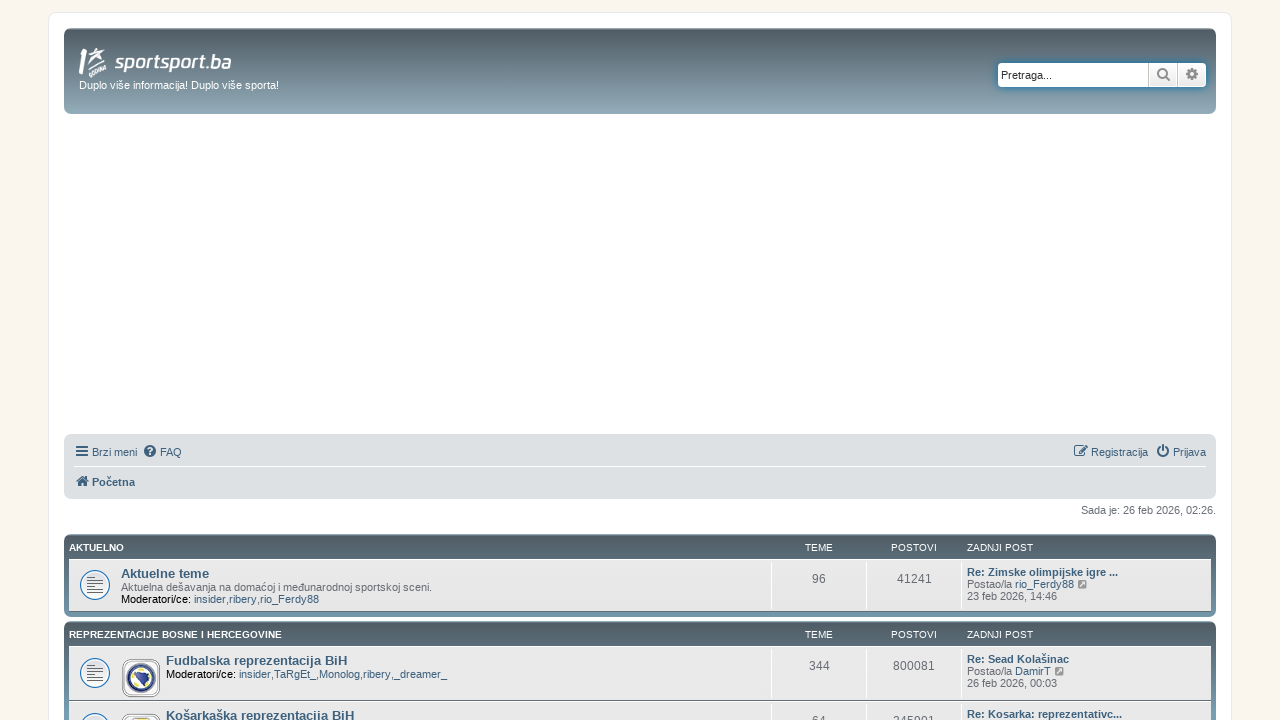

Clicked on Registration link at (166, 399) on a:text('Registracija')
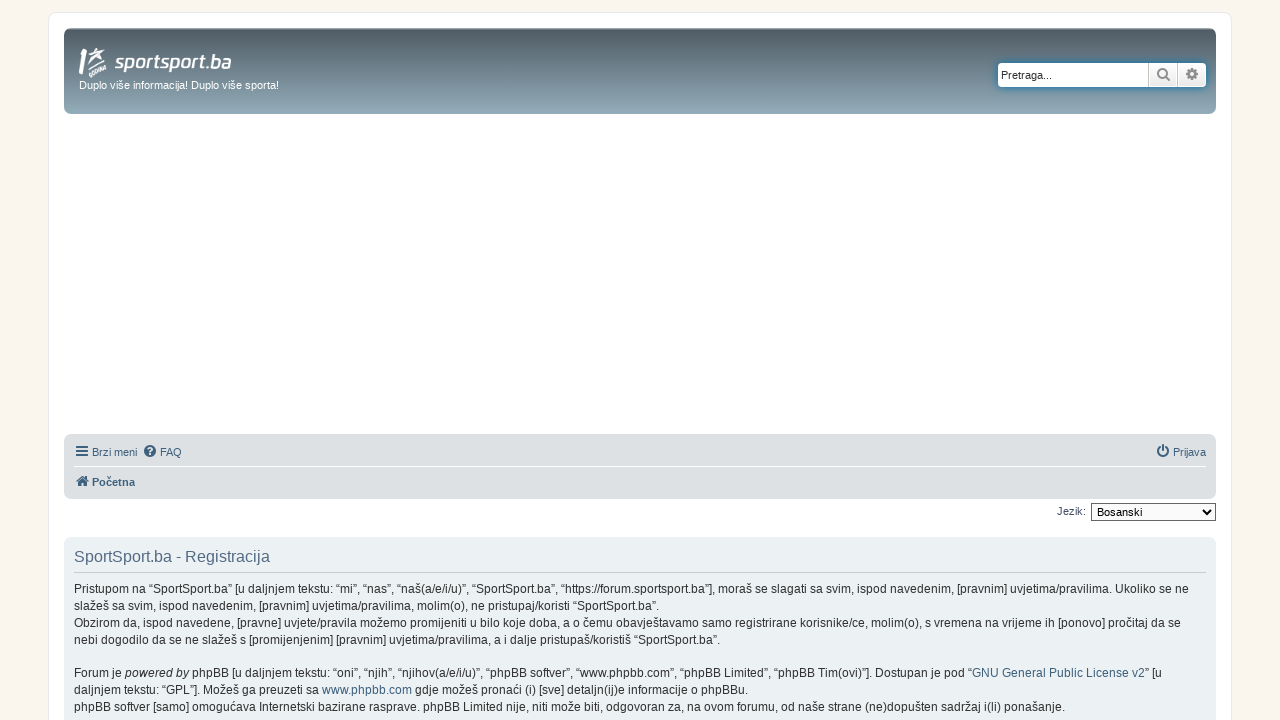

Scrolled down to view terms and conditions
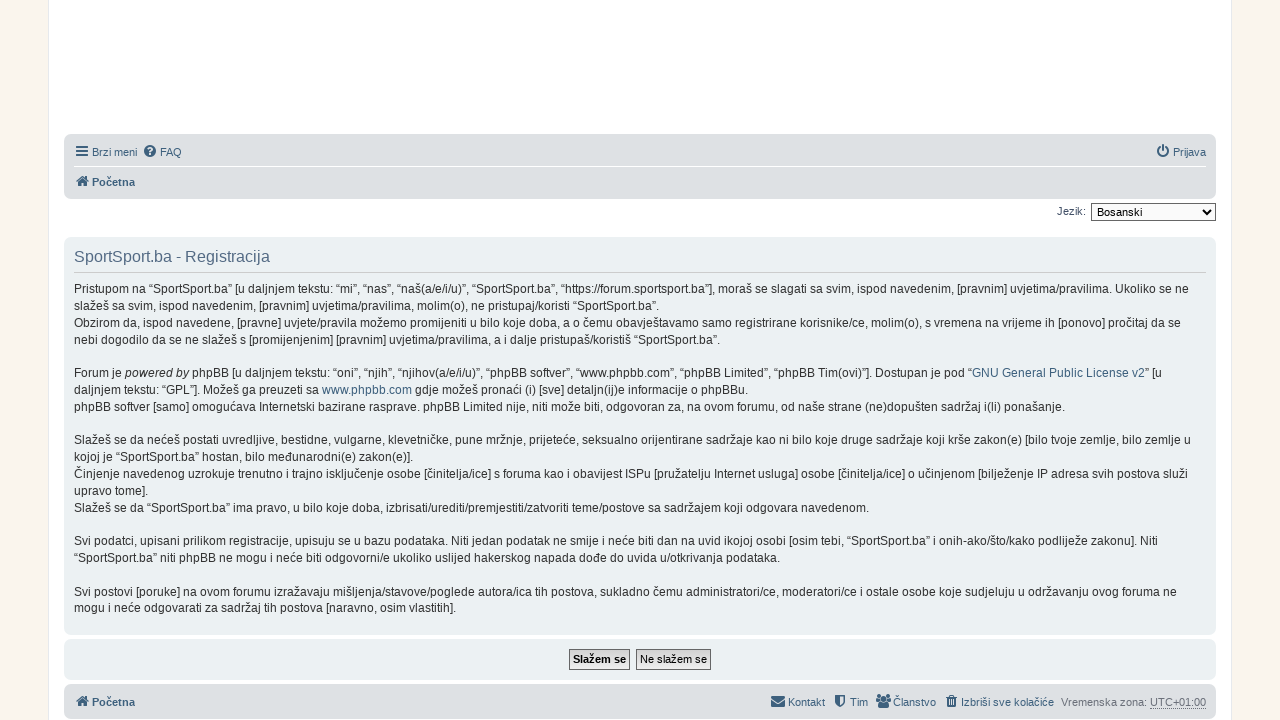

Accepted terms and conditions checkbox at (600, 659) on input[name='agreed']
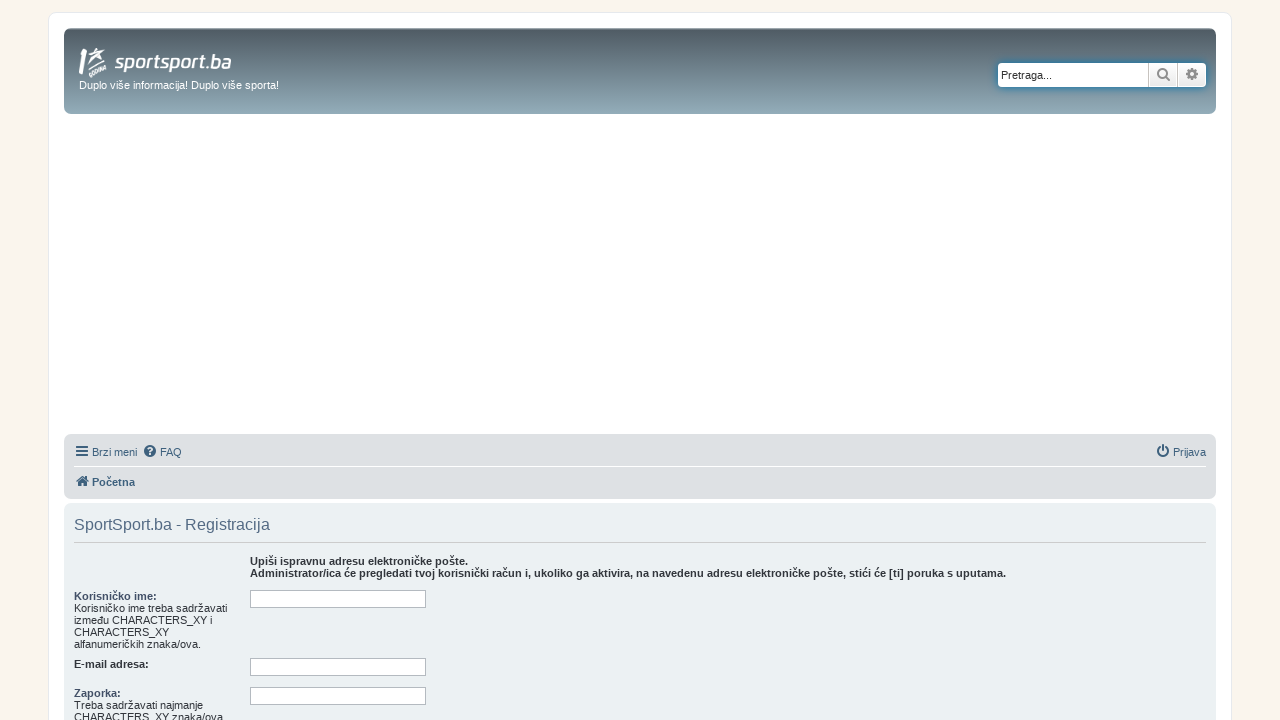

Scrolled down to view registration form fields
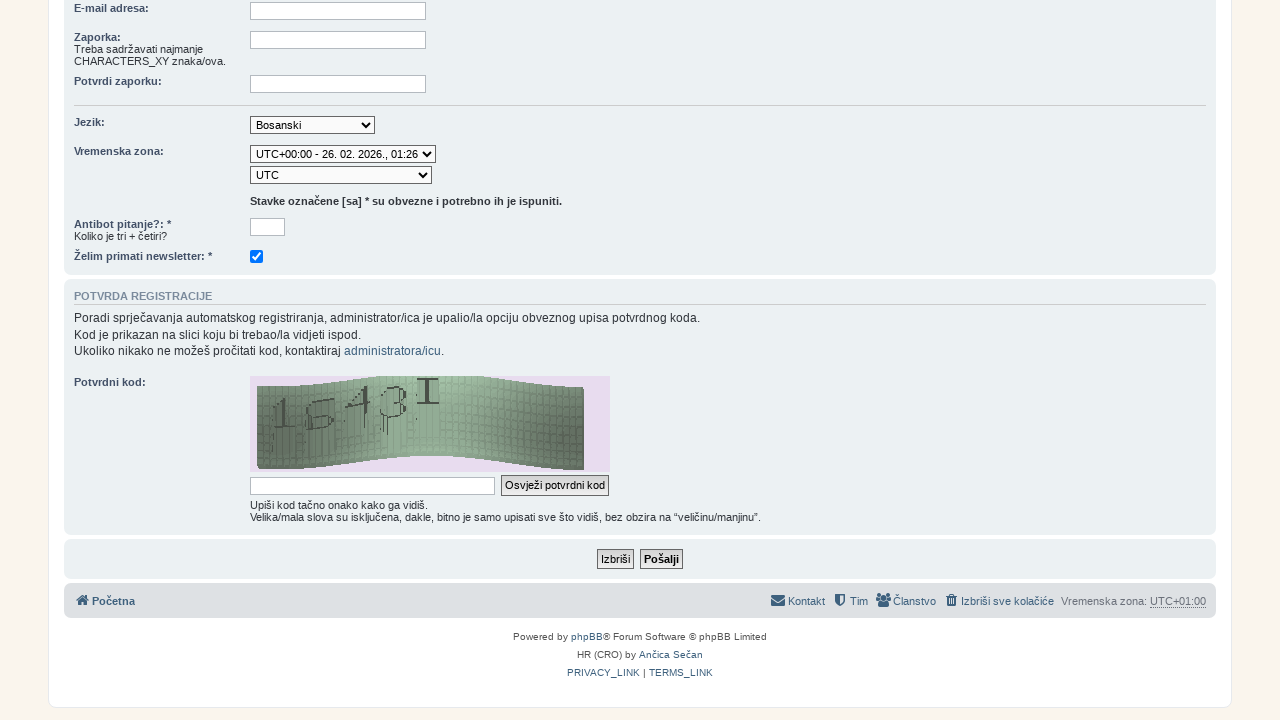

Filled username field with 'Muhamed' (already existing username) on #username
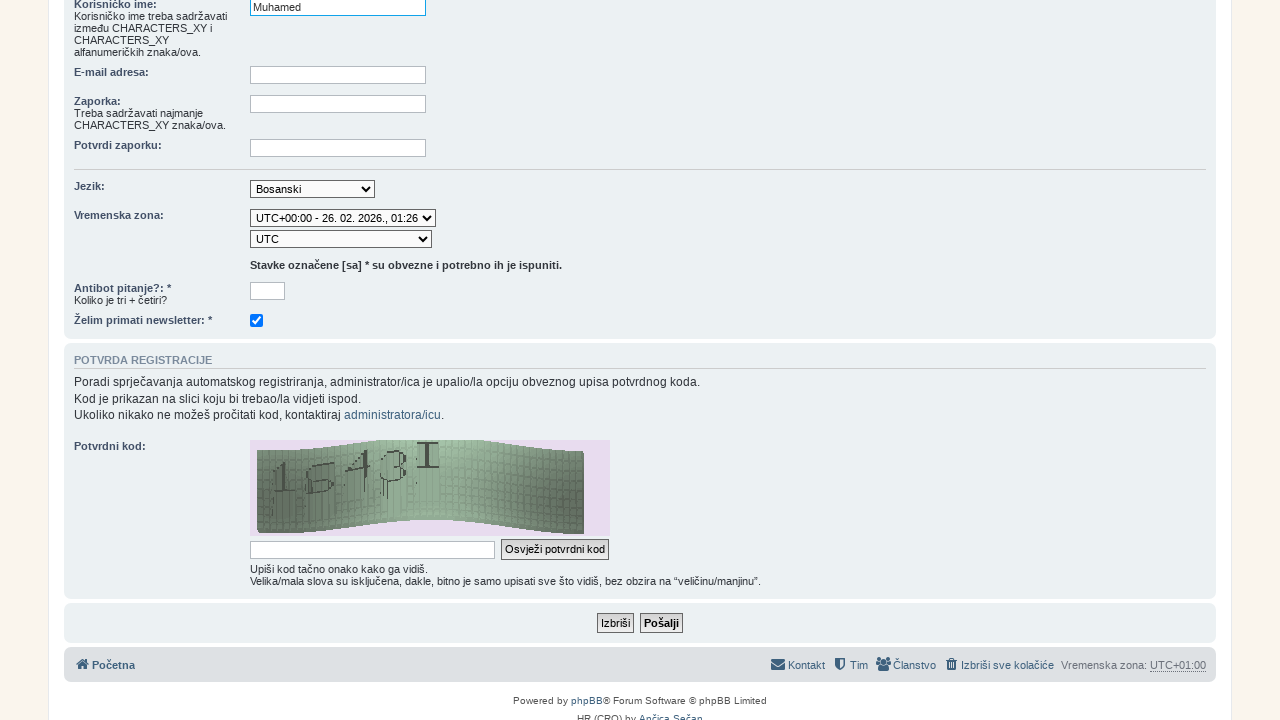

Filled email field with test email address on #email
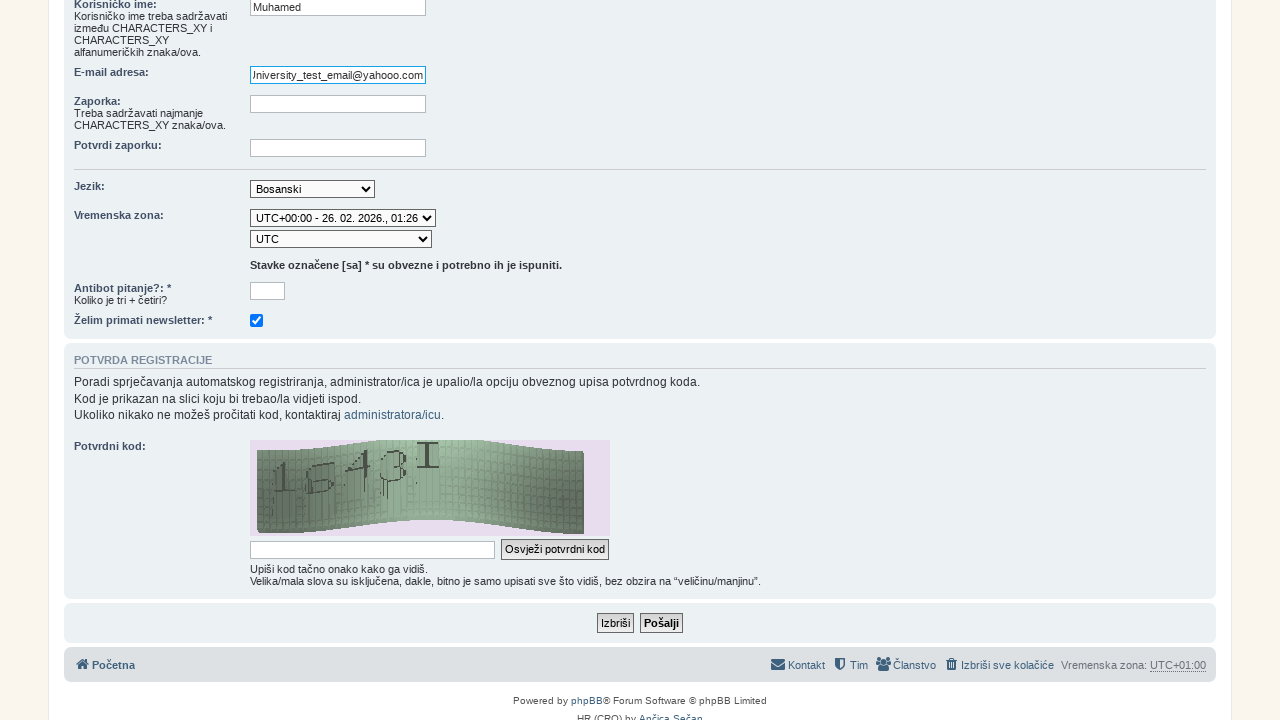

Filled new password field with 'Burch123' on #new_password
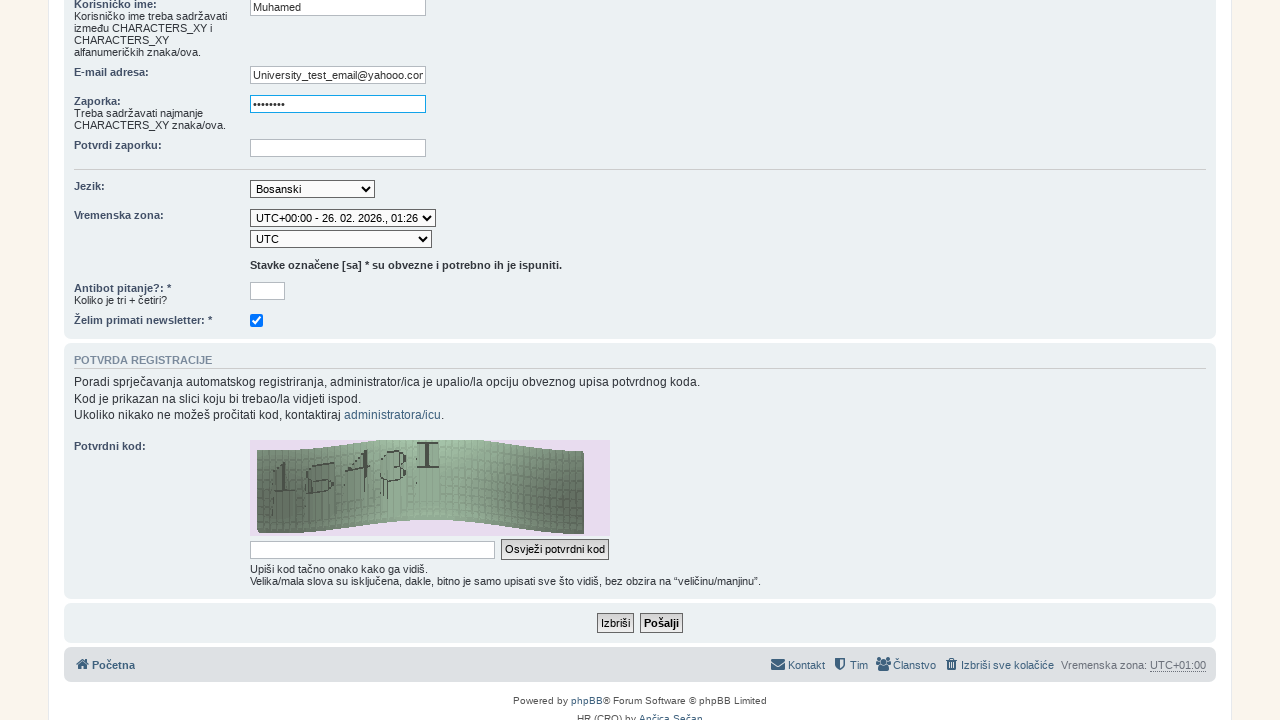

Filled password confirmation field with 'Burch123' on #password_confirm
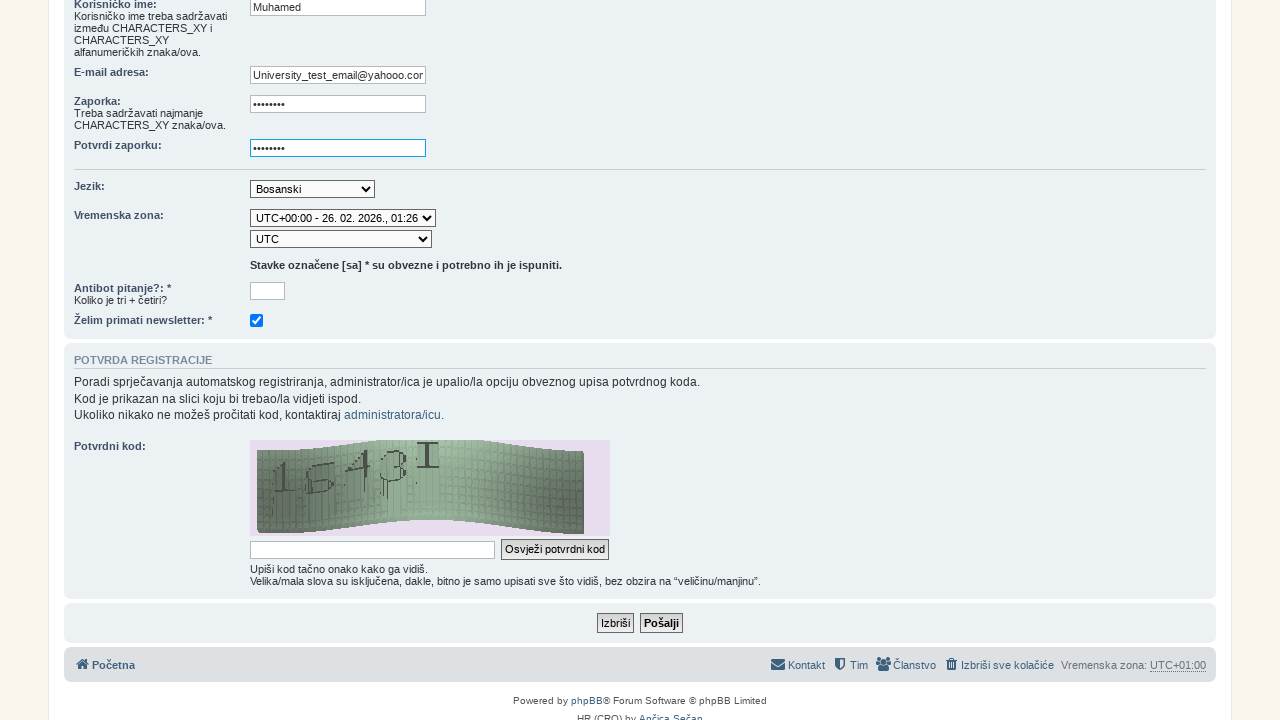

Selected timezone date option at index 17 on #tz_date
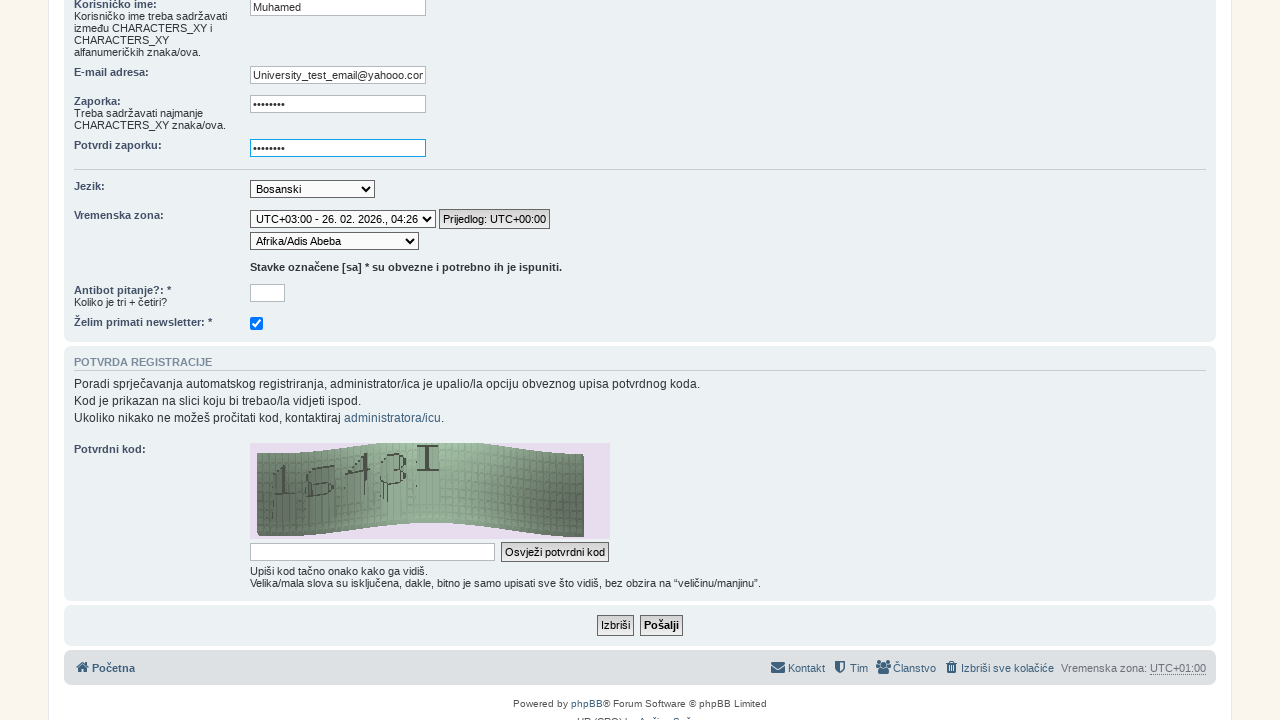

Selected timezone 'Asia/Qatar' on #timezone
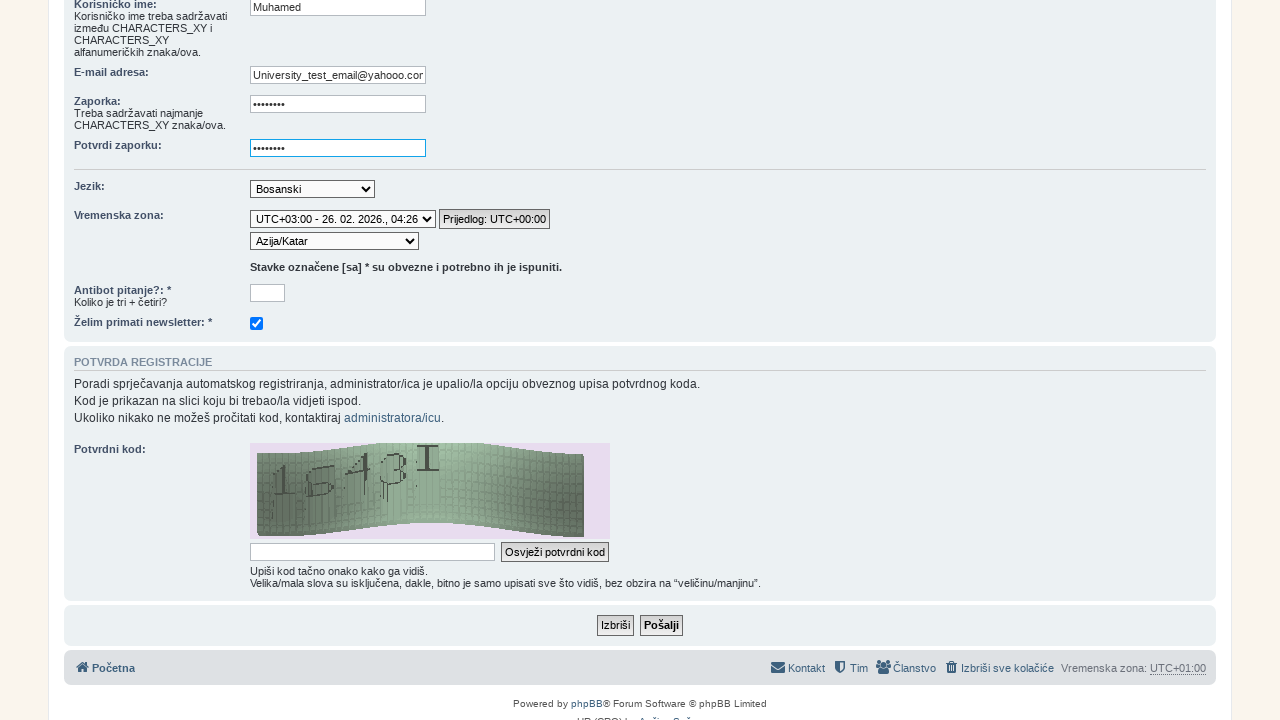

Filled bot verification field with '7' on #pf_registracija
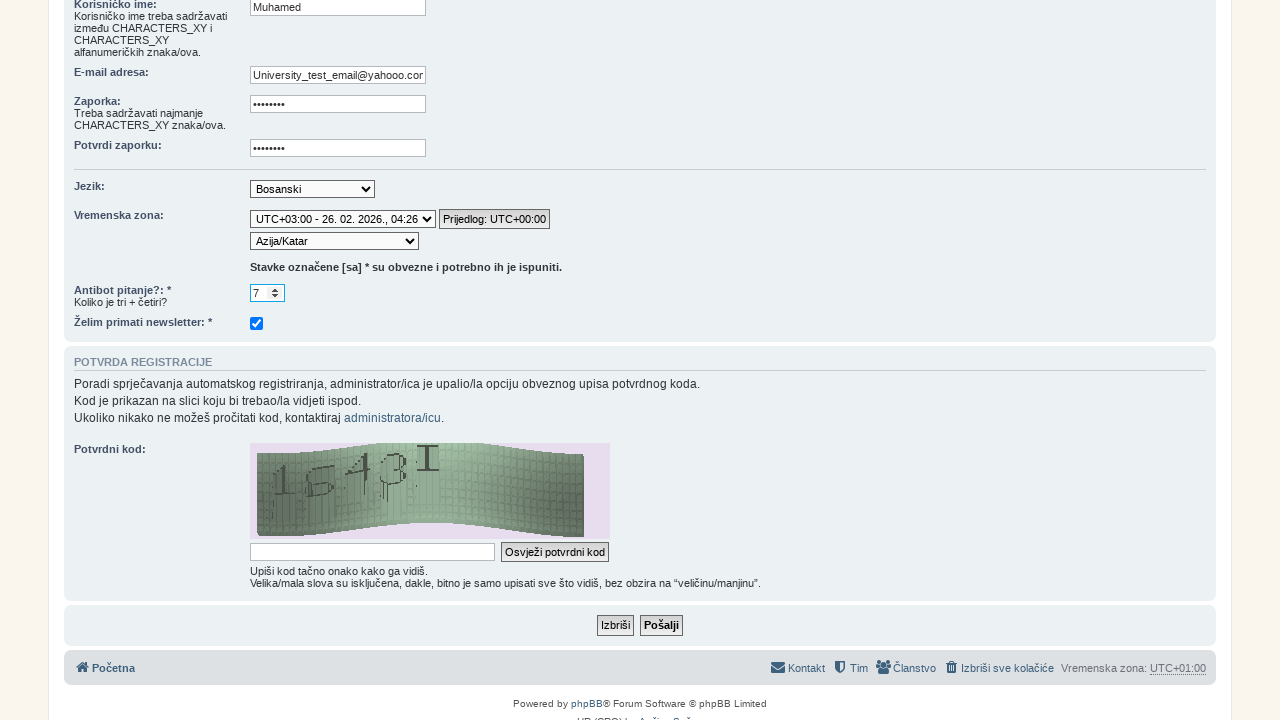

Clicked submit button to register at (662, 626) on #submit
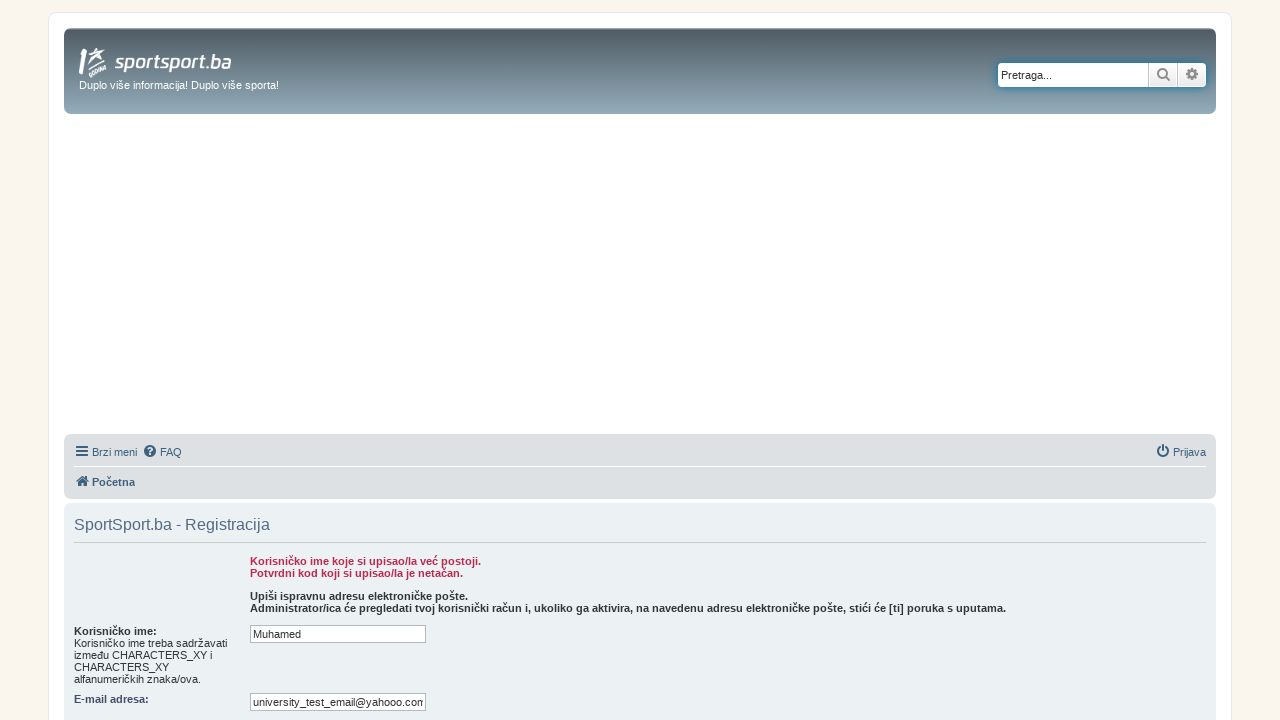

Error message appeared - username already exists
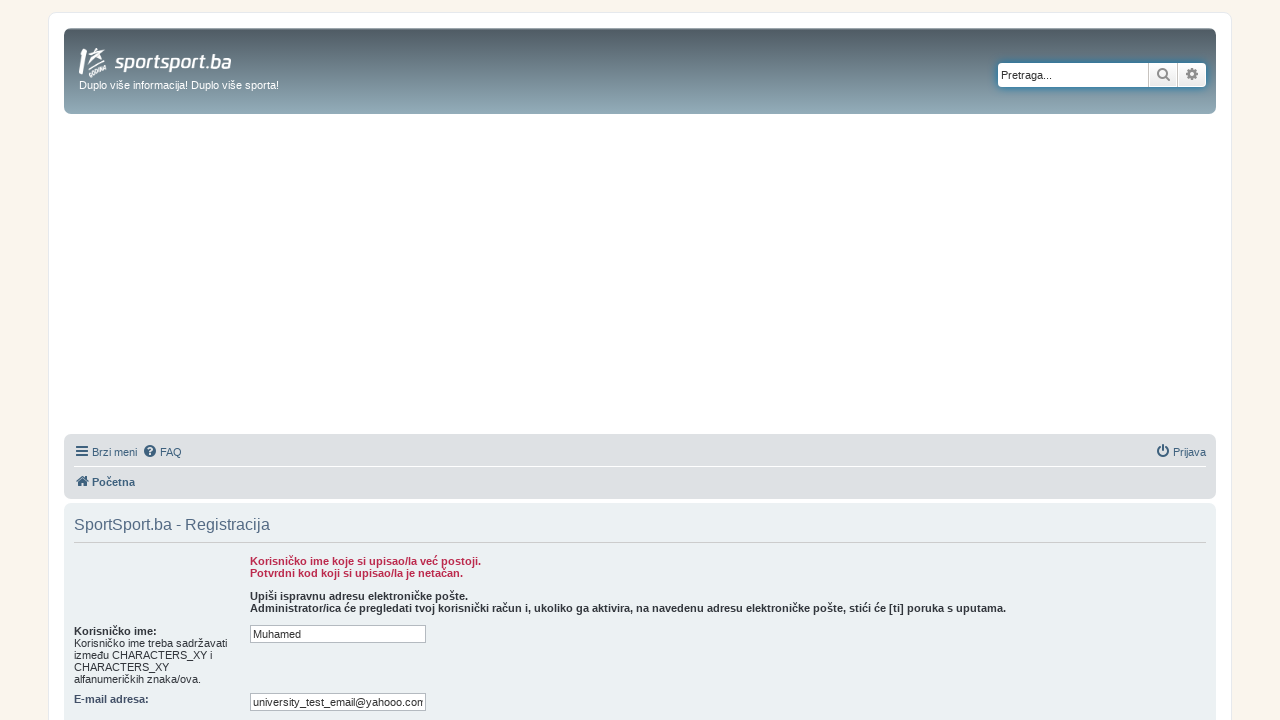

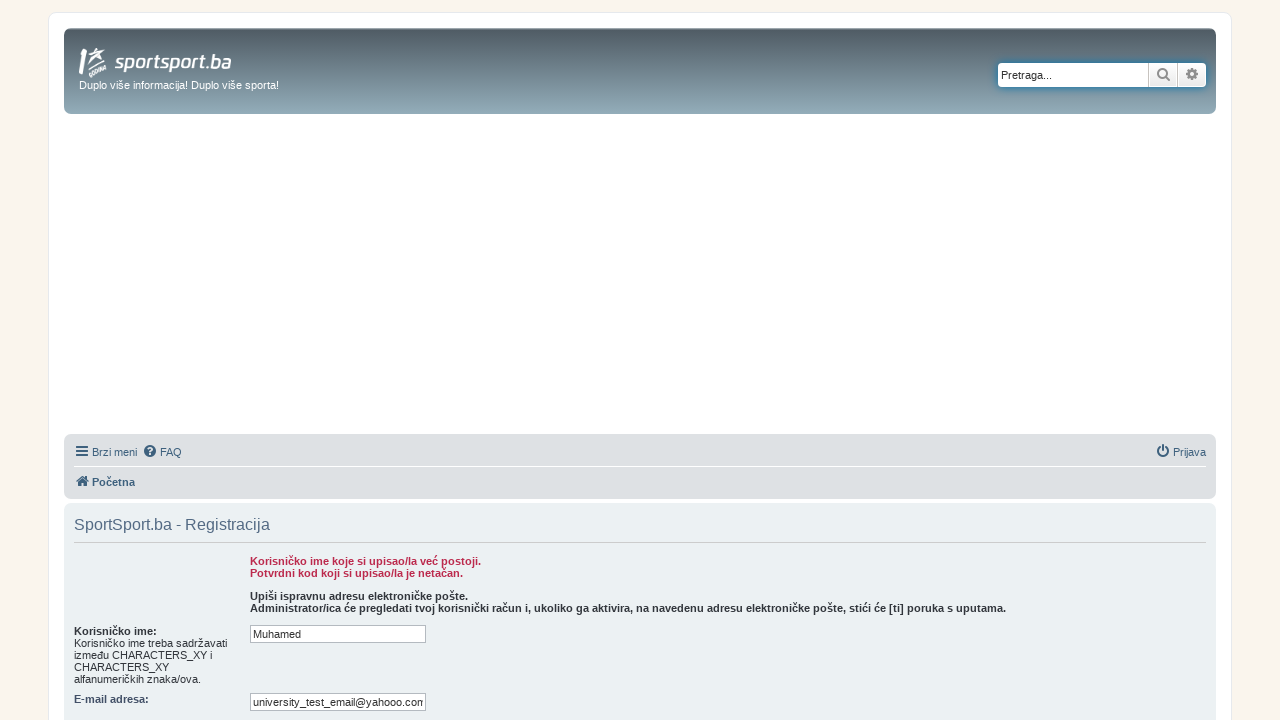